Clicks link to open new window and verifies the new window title

Starting URL: https://the-internet.herokuapp.com/windows

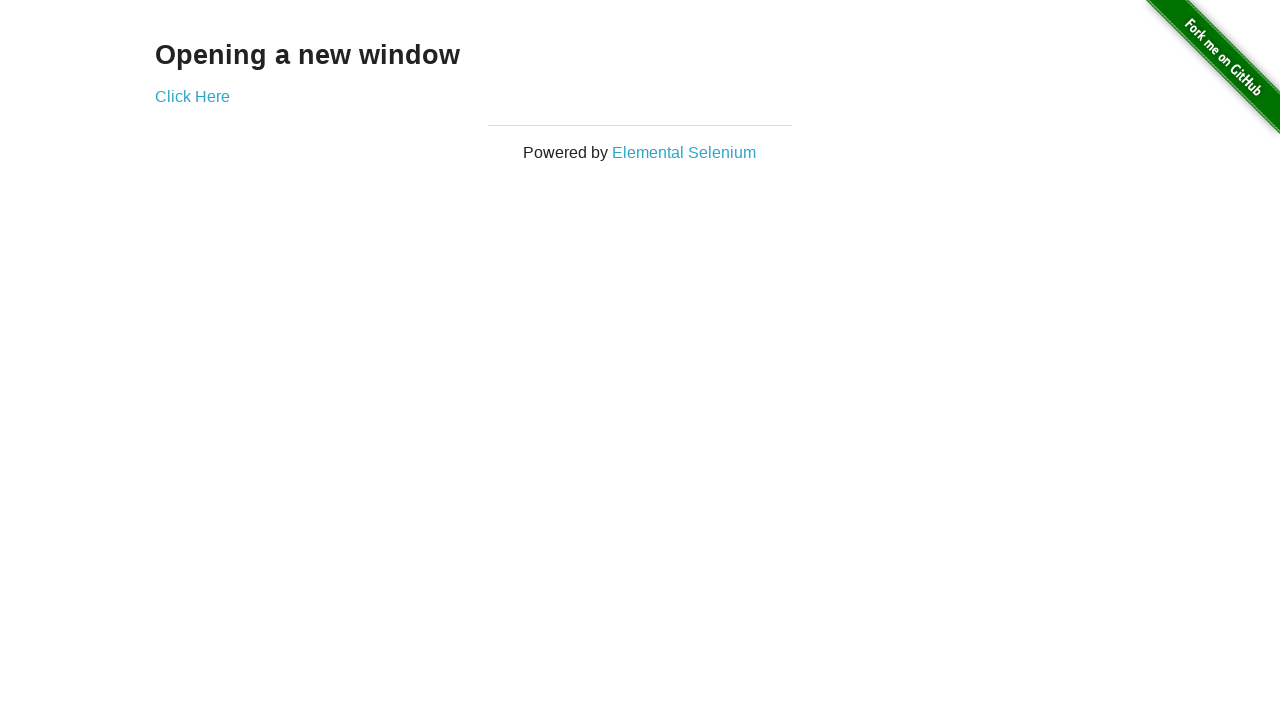

Clicked 'Click Here' link to open new window at (192, 96) on a:has-text('Click Here')
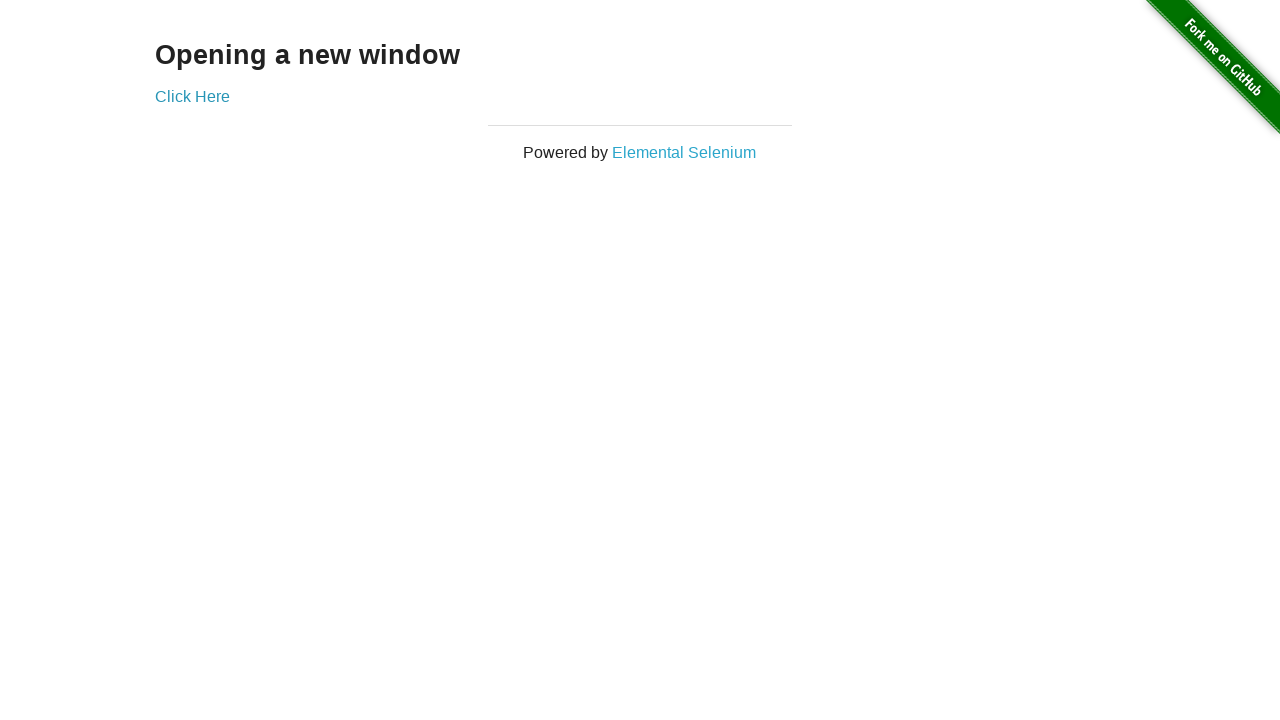

New window opened and captured
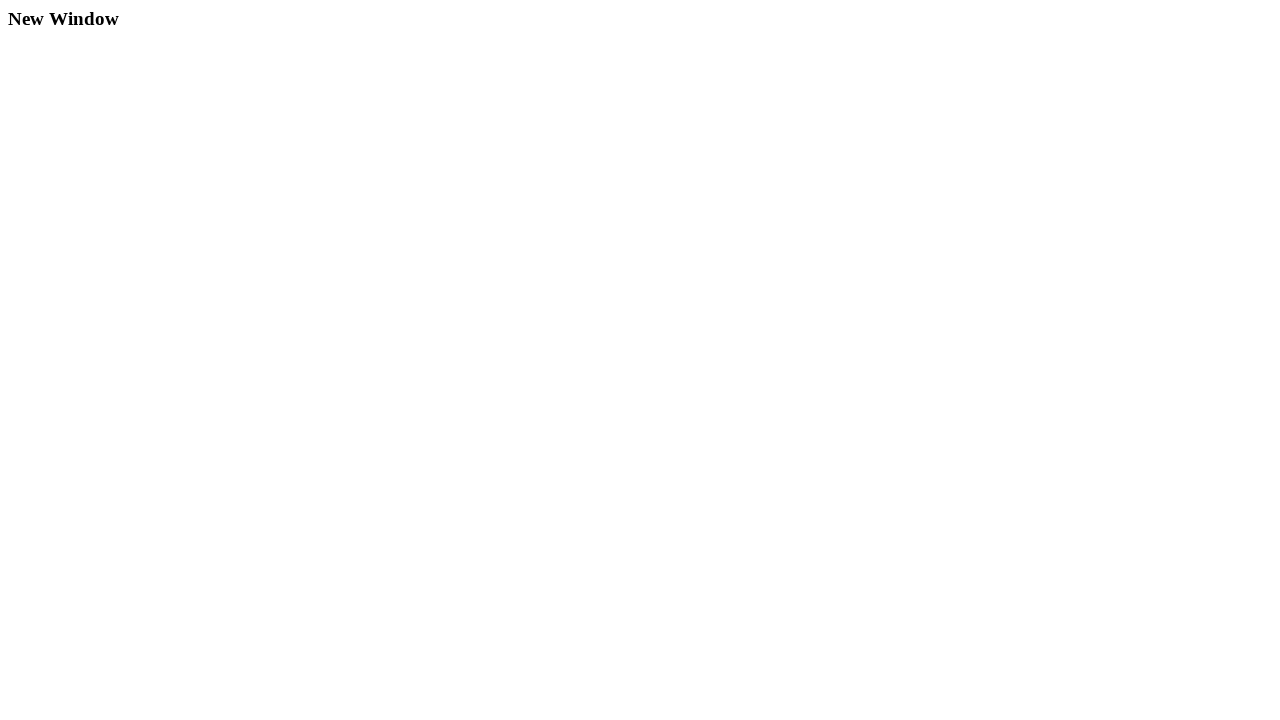

New window page load completed
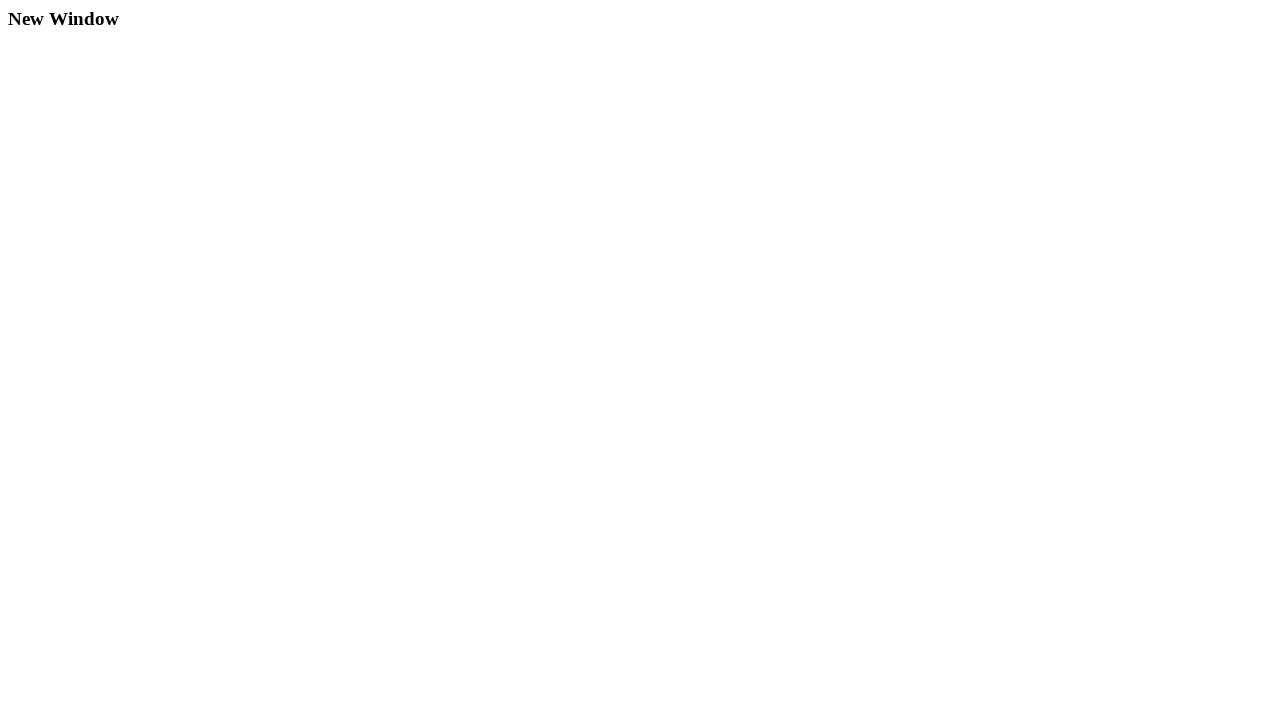

Verified new window title contains 'New Window'
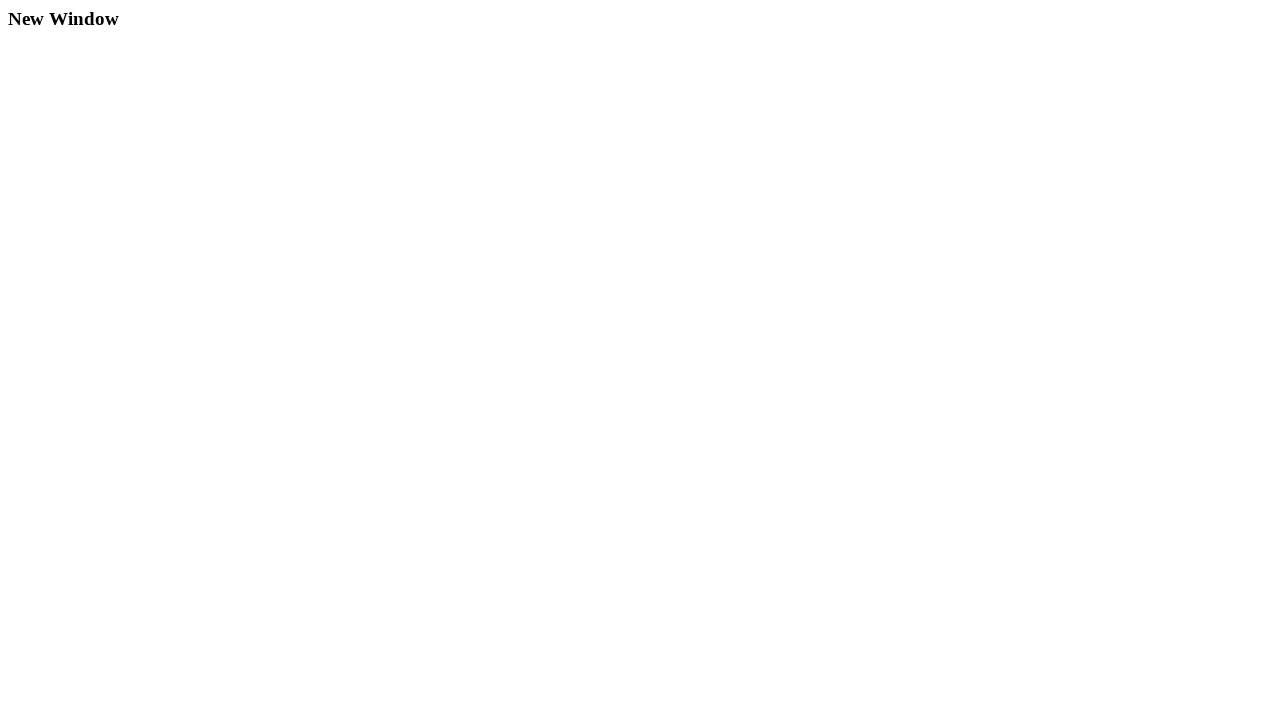

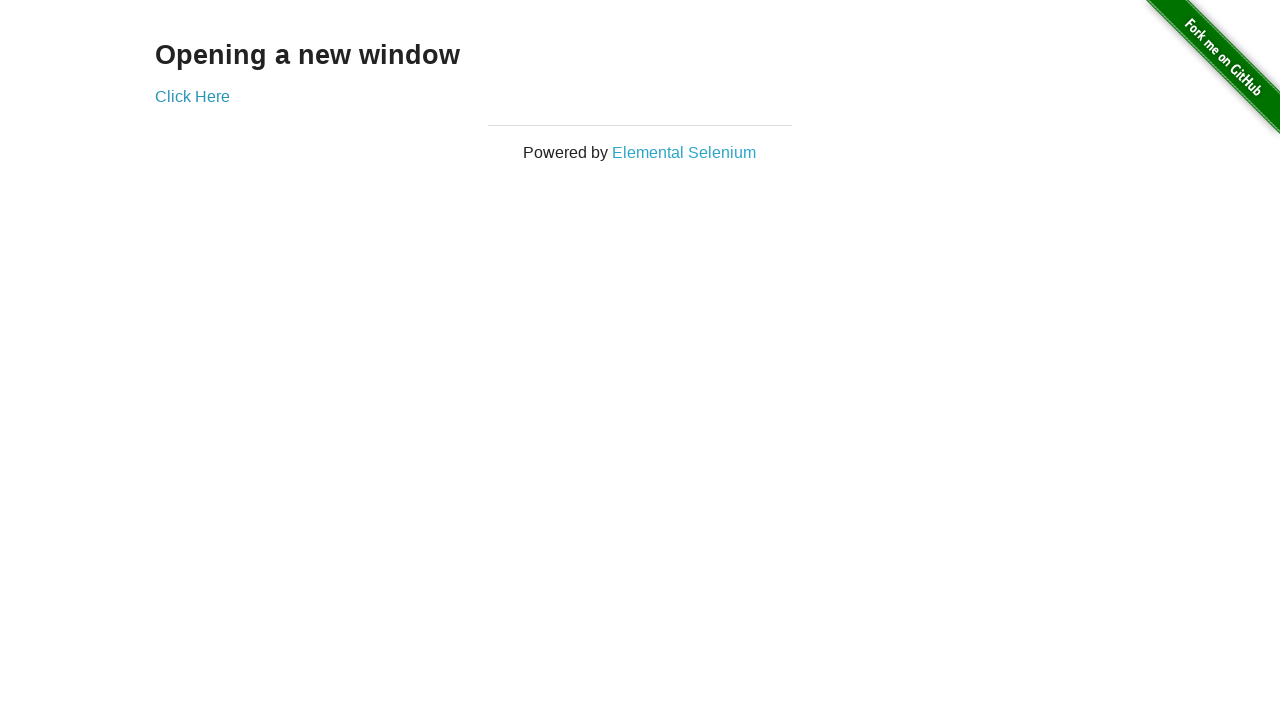